Tests login form validation by entering only a username without password and verifying an error message is displayed

Starting URL: https://www.saucedemo.com/

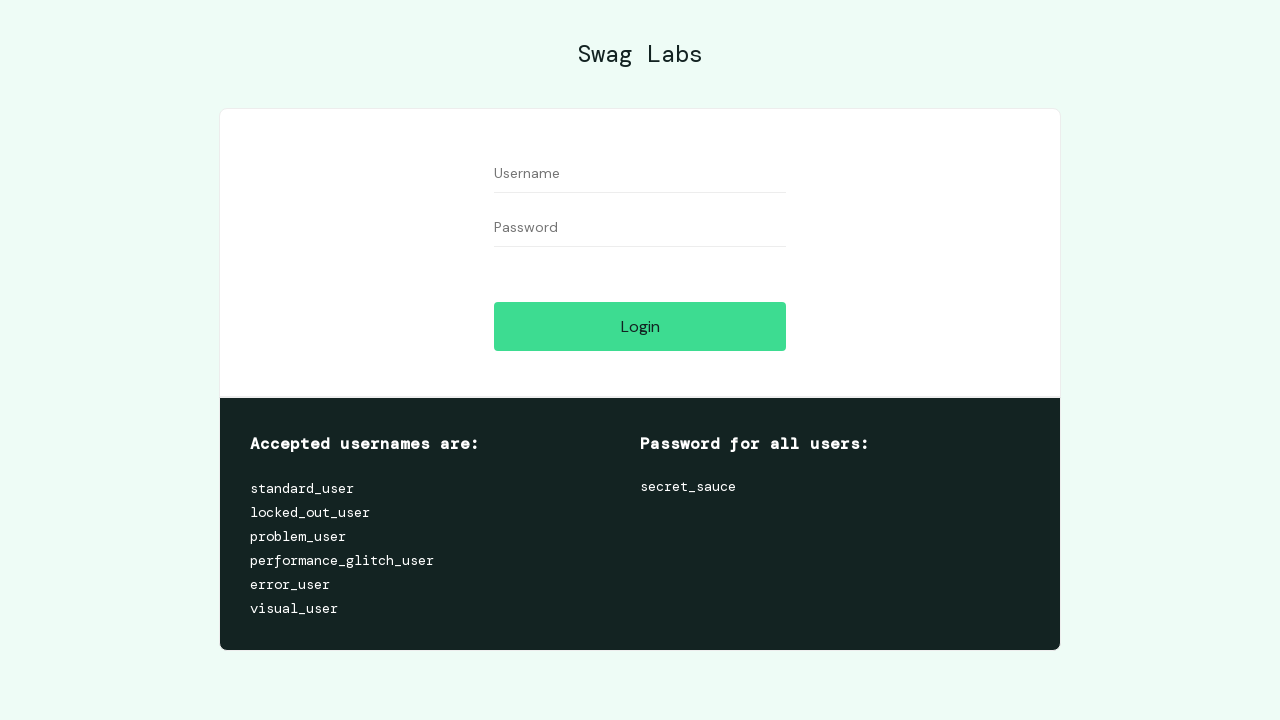

Entered 'standard_user' in the username field on #user-name
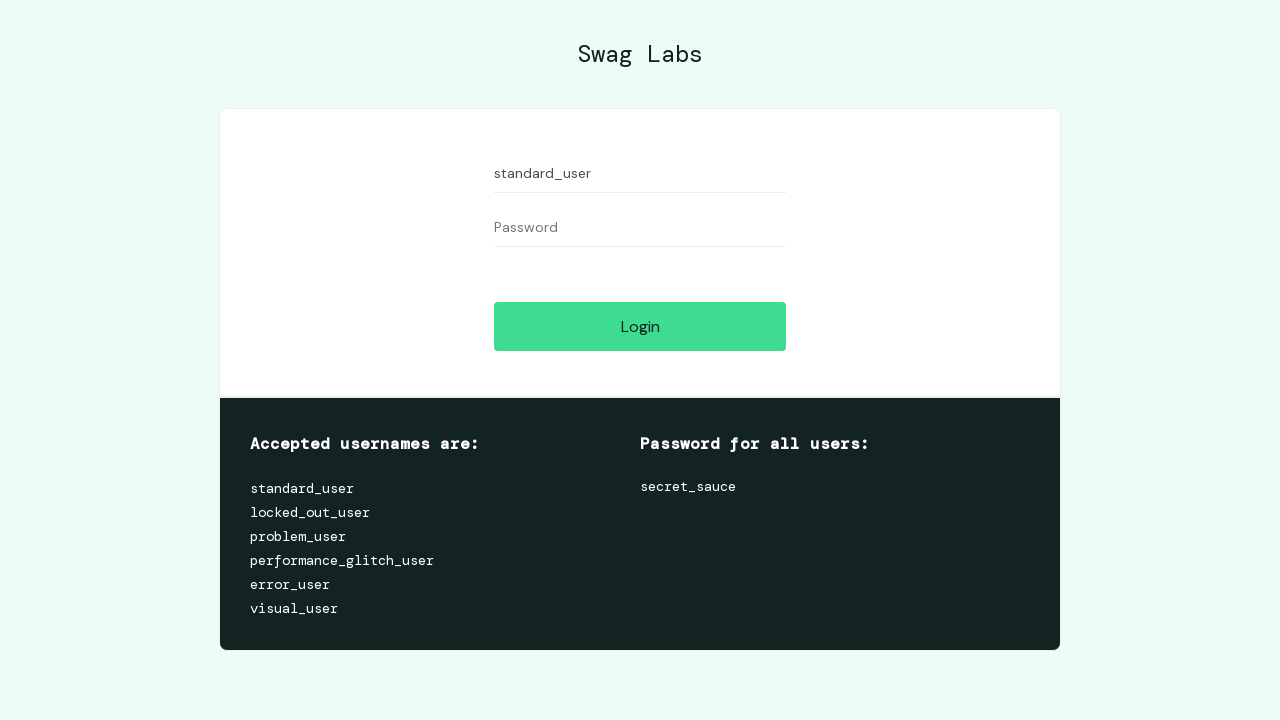

Clicked the login button without entering a password at (640, 326) on #login-button
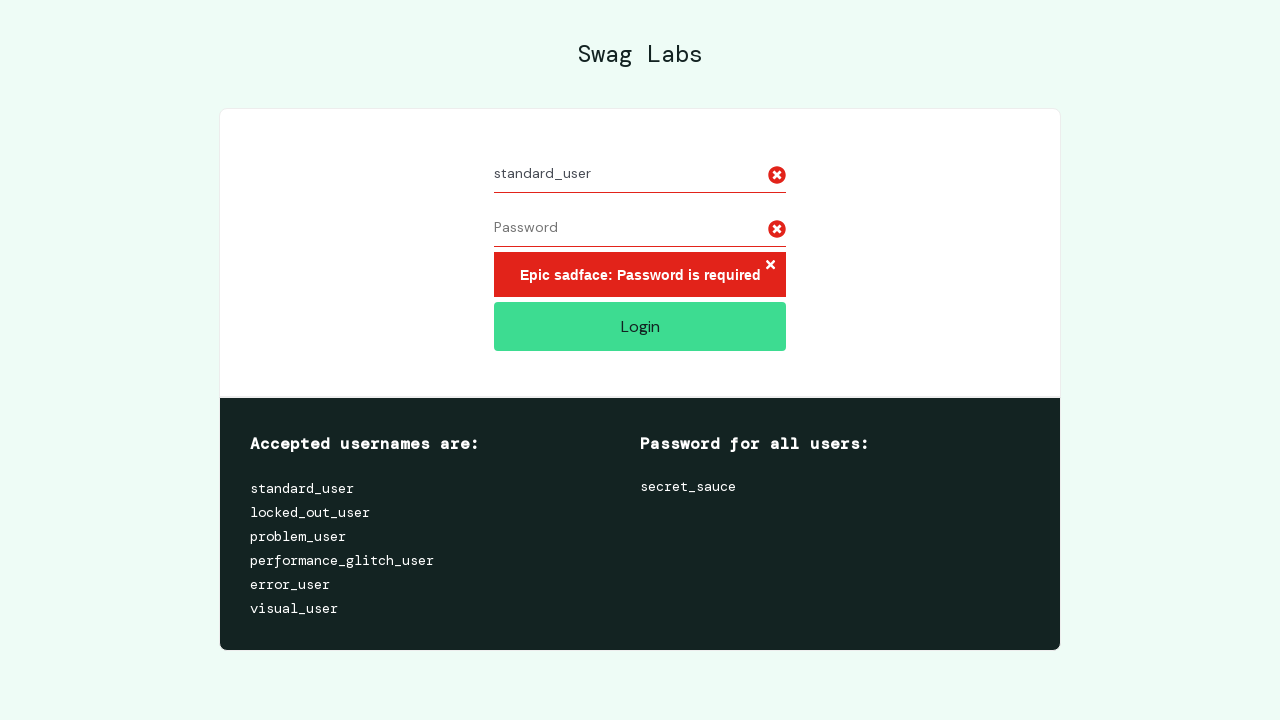

Error message appeared after attempting login without password
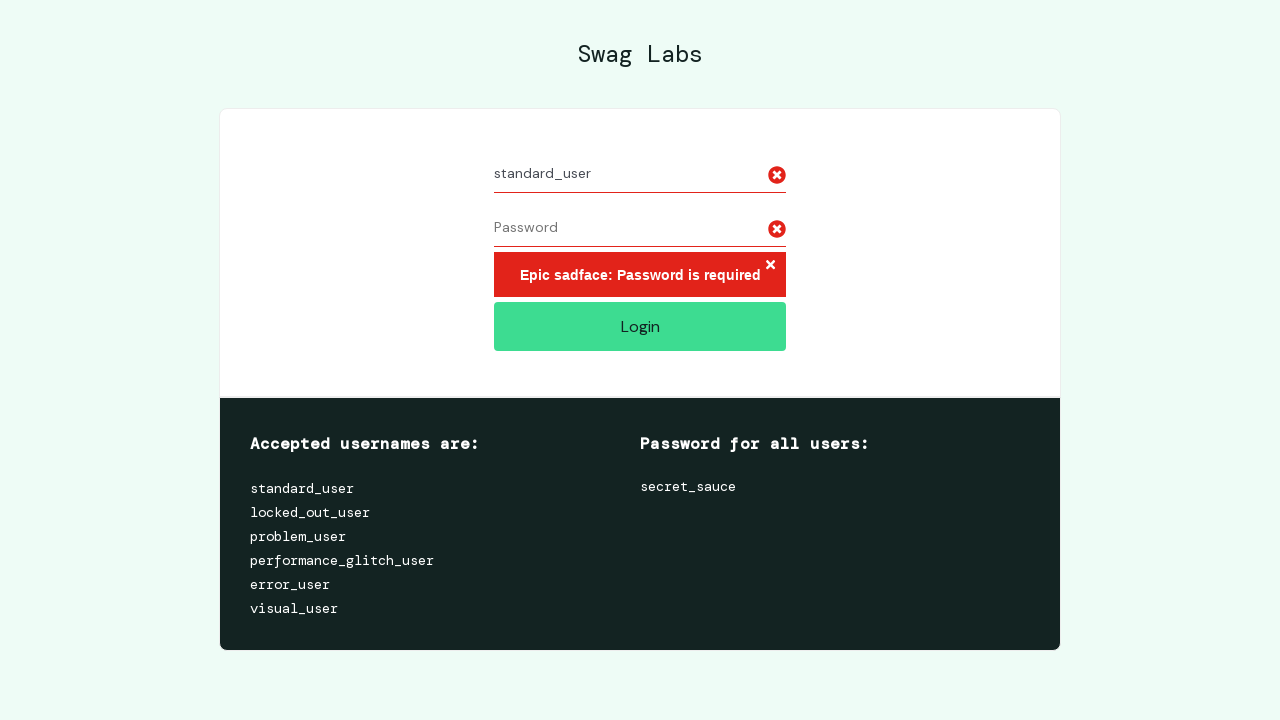

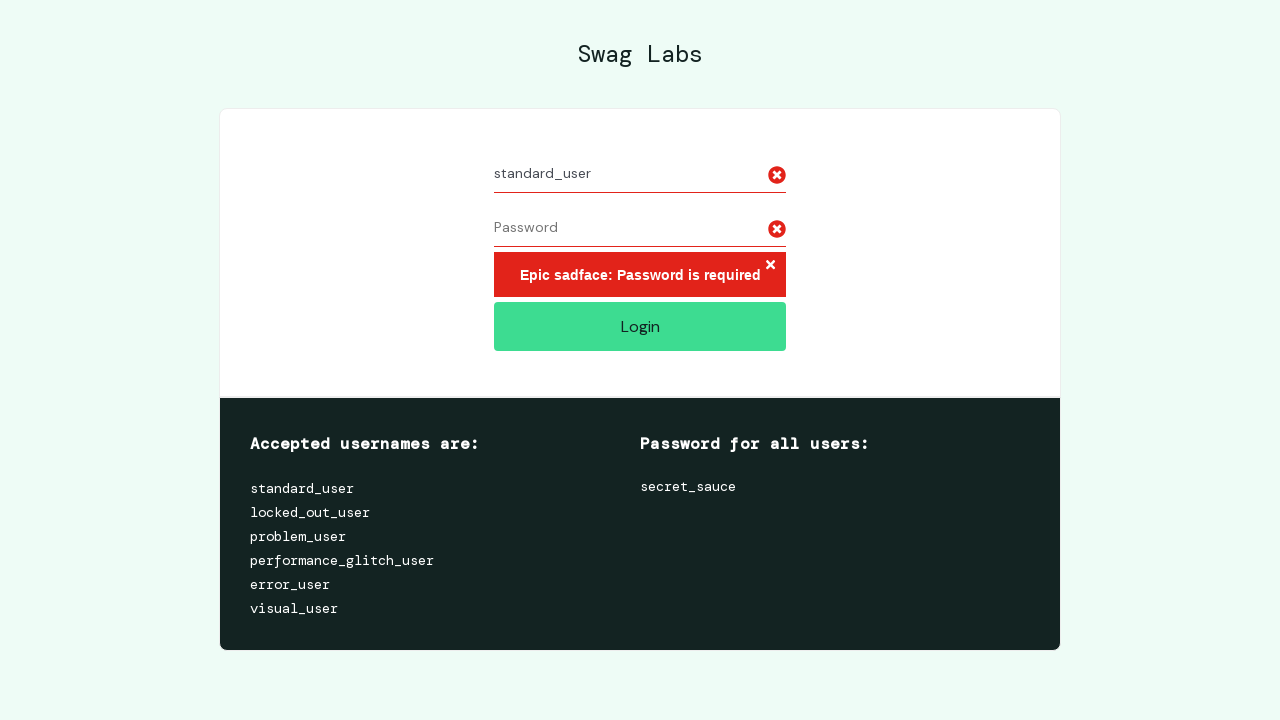